Tests that the browser back button works correctly with filter navigation

Starting URL: https://demo.playwright.dev/todomvc

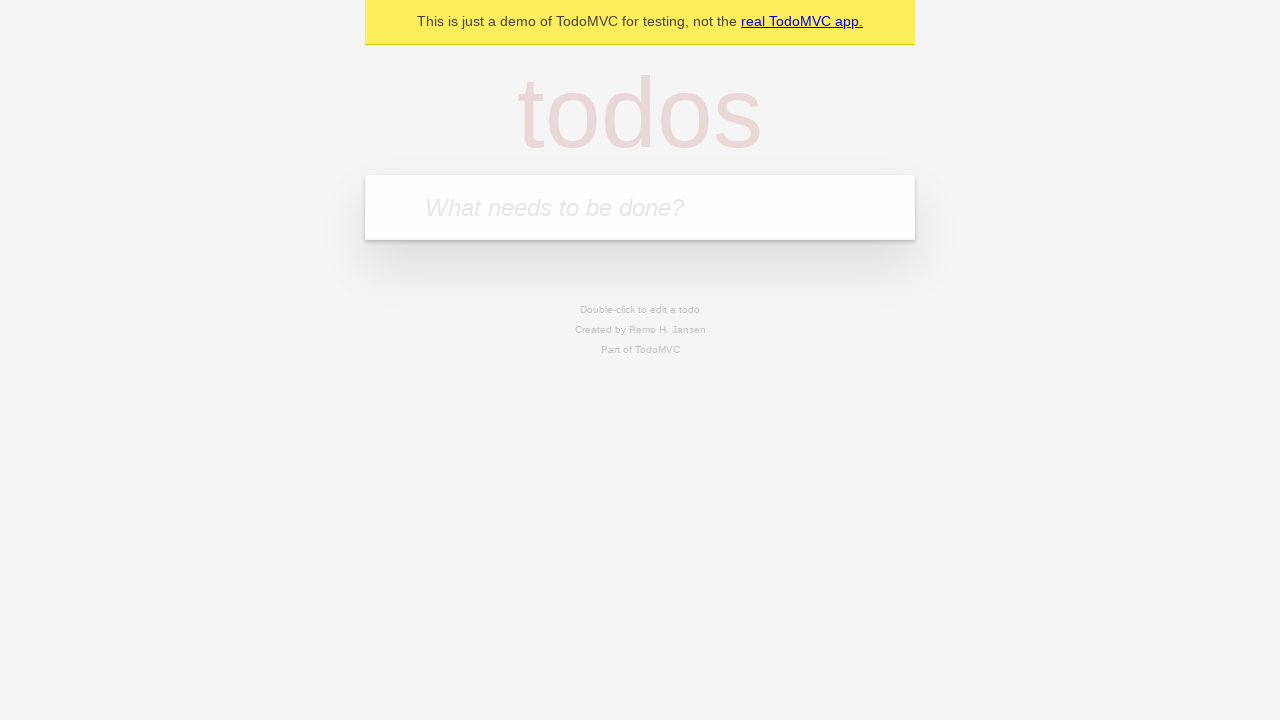

Located the todo input field
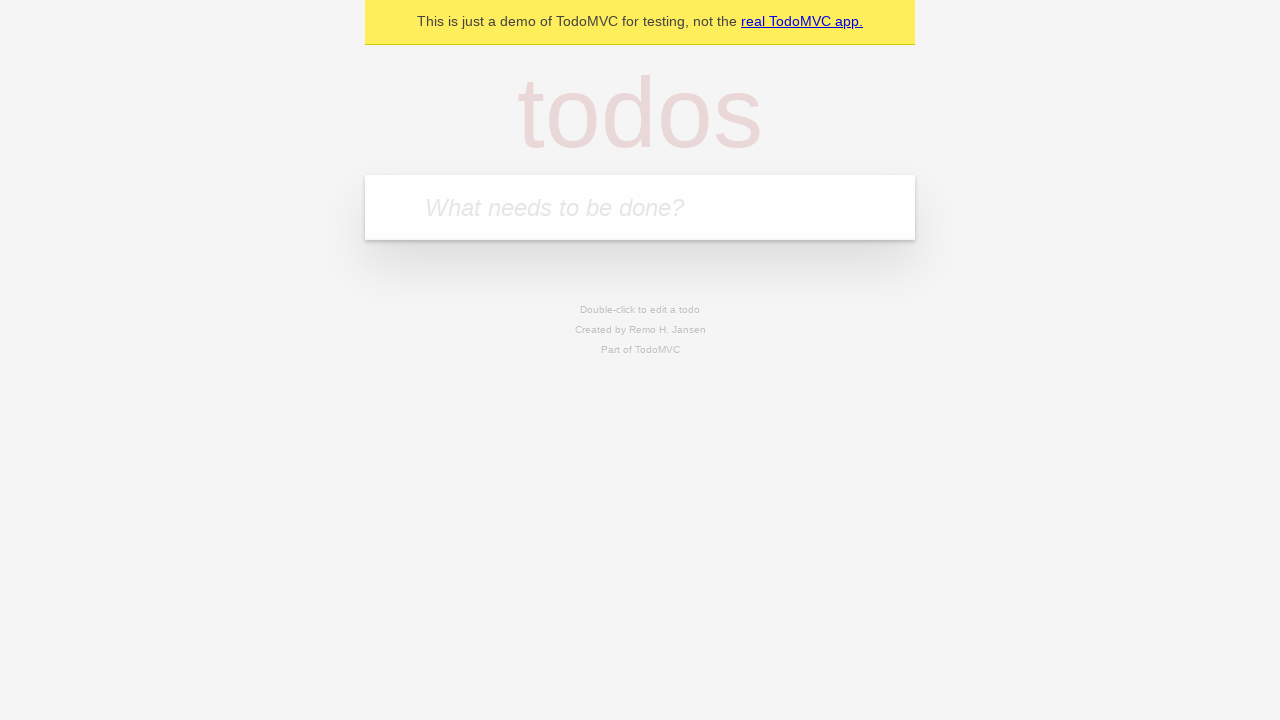

Filled todo input with 'buy some cheese' on internal:attr=[placeholder="What needs to be done?"i]
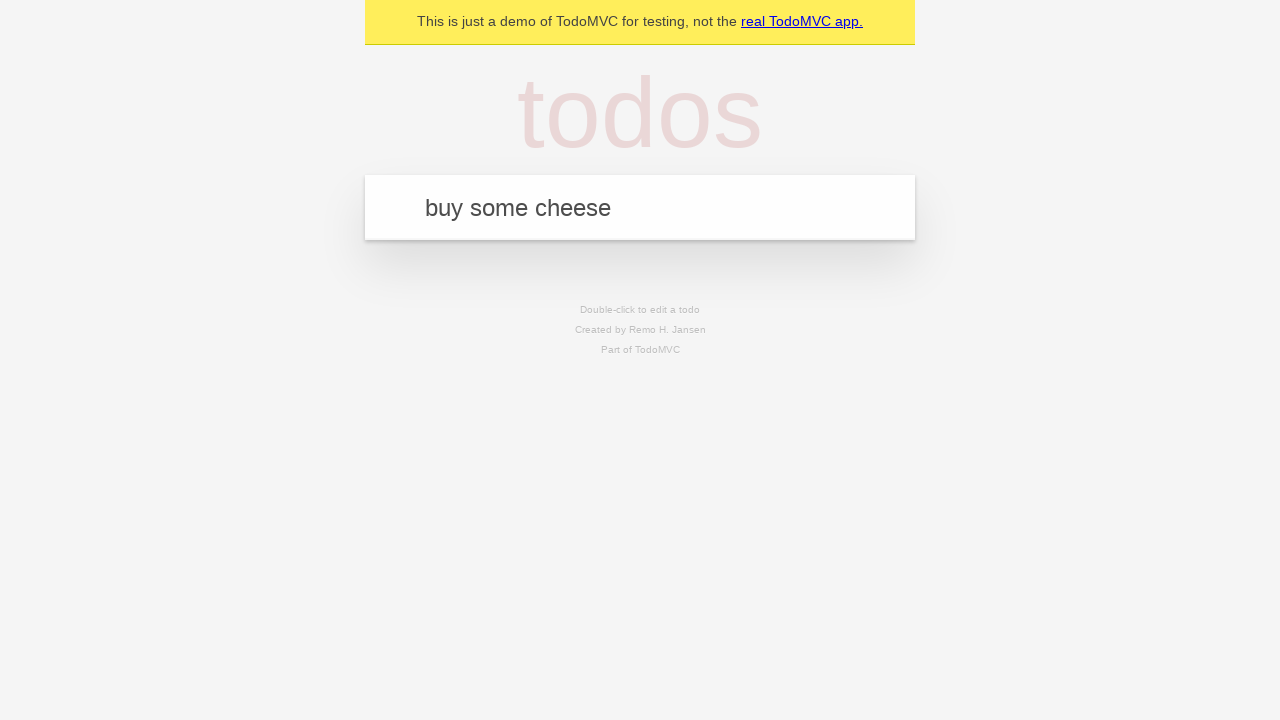

Pressed Enter to create todo 'buy some cheese' on internal:attr=[placeholder="What needs to be done?"i]
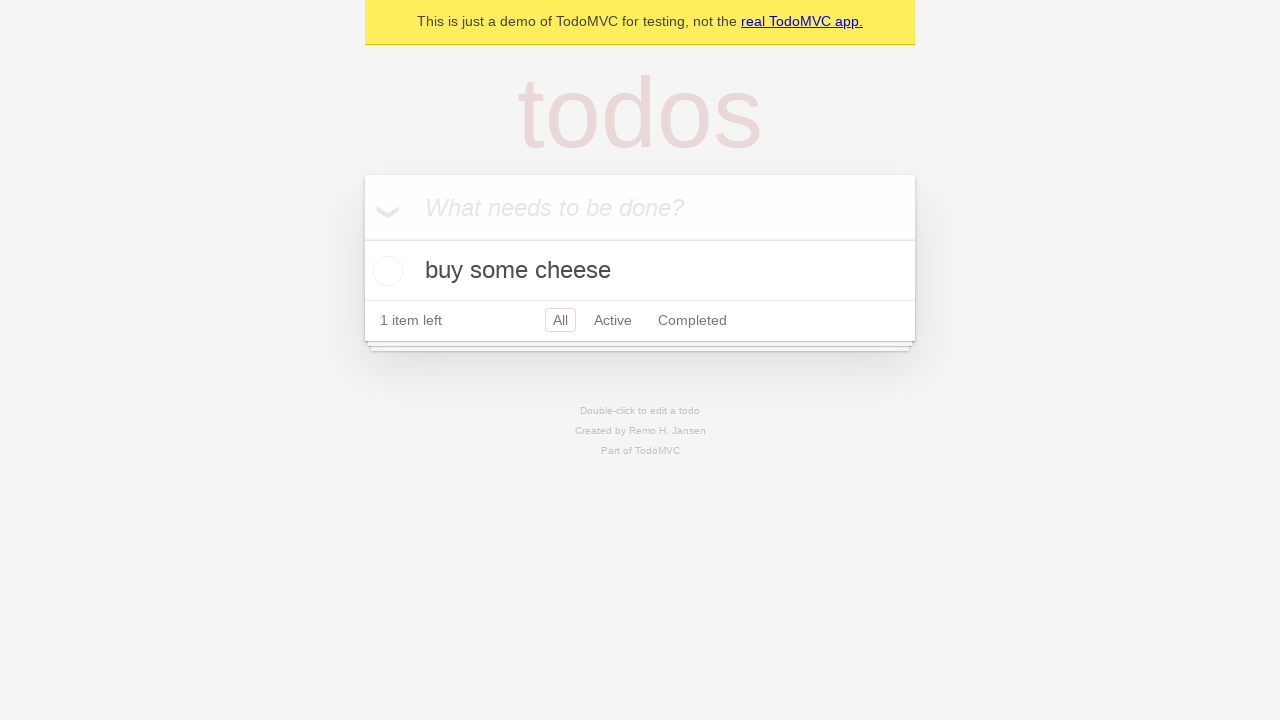

Filled todo input with 'feed the cat' on internal:attr=[placeholder="What needs to be done?"i]
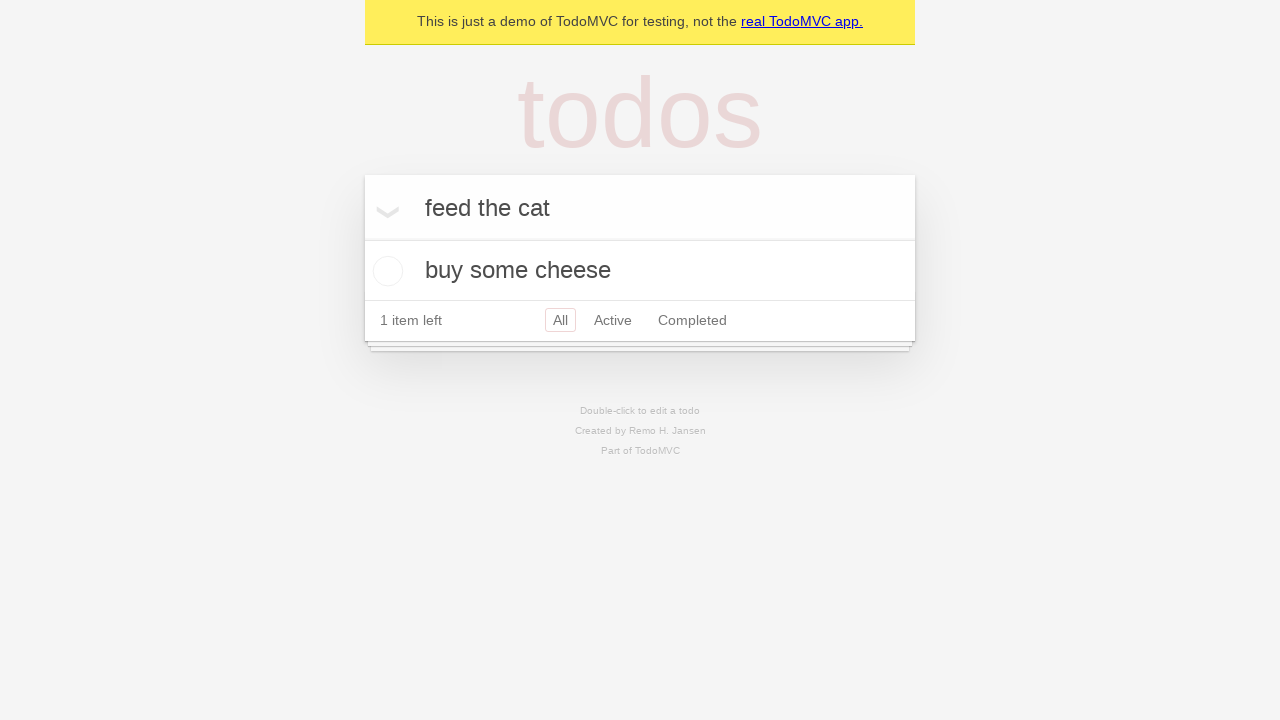

Pressed Enter to create todo 'feed the cat' on internal:attr=[placeholder="What needs to be done?"i]
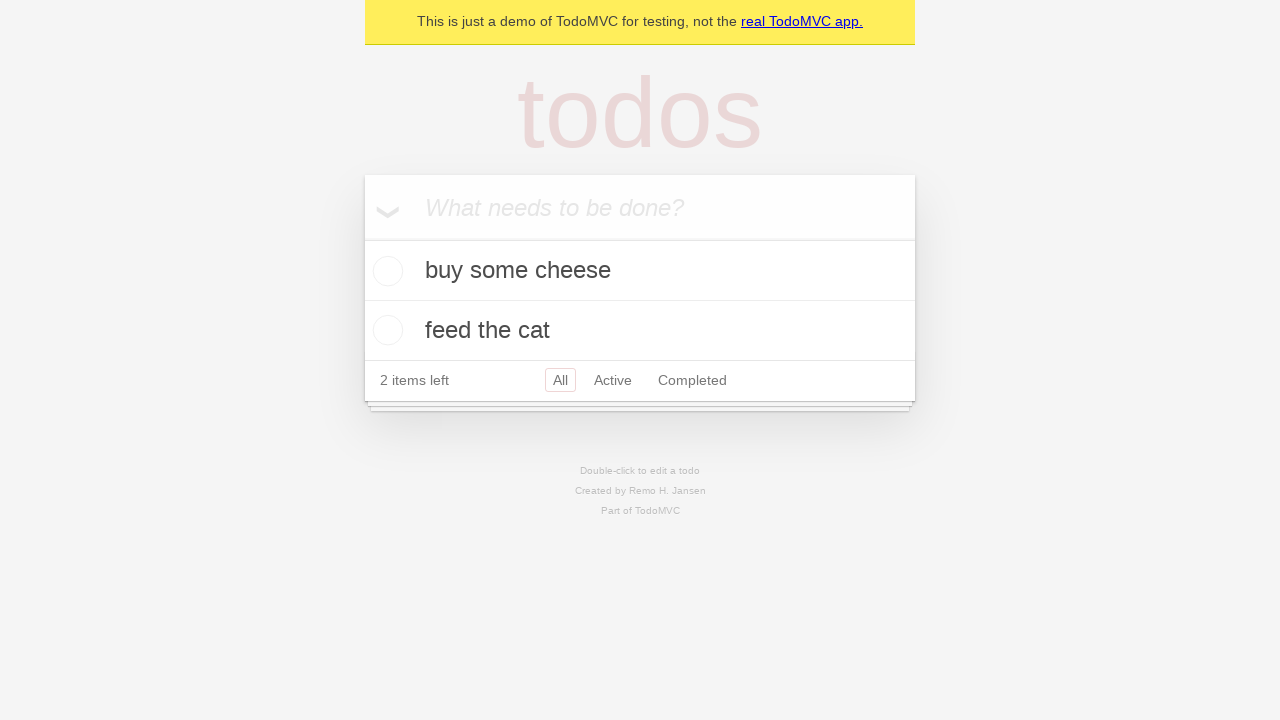

Filled todo input with 'book a doctors appointment' on internal:attr=[placeholder="What needs to be done?"i]
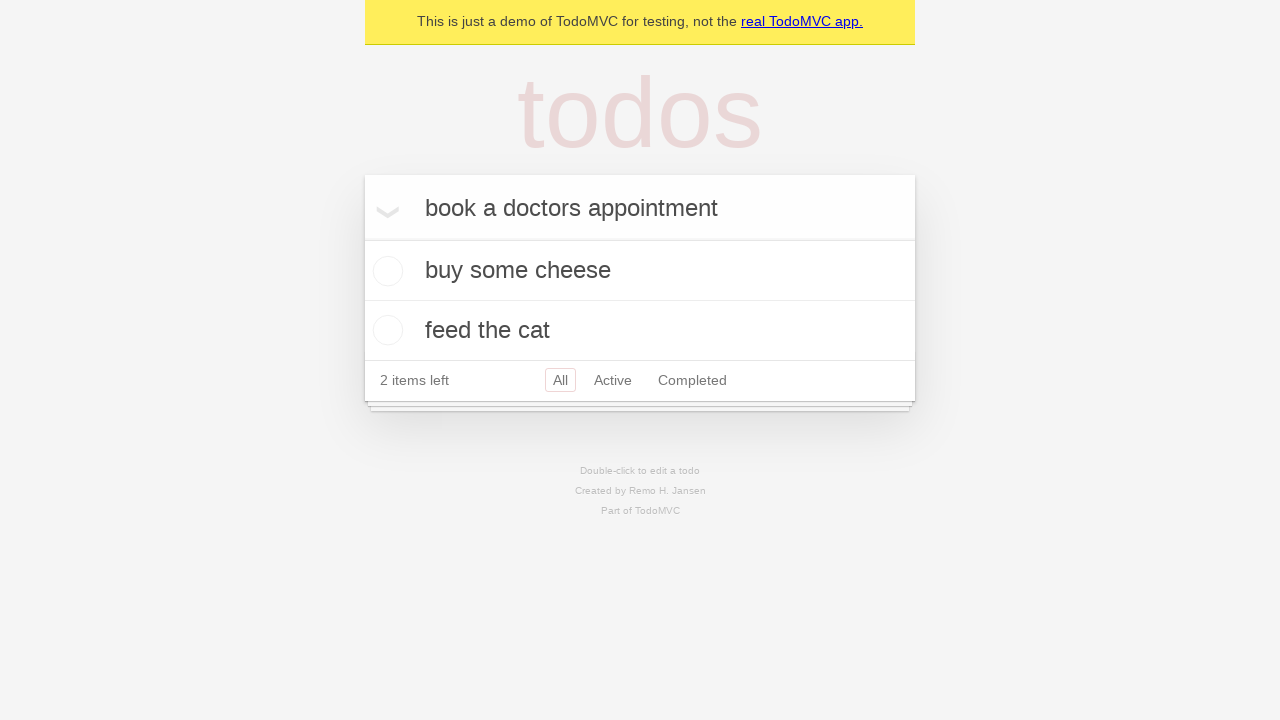

Pressed Enter to create todo 'book a doctors appointment' on internal:attr=[placeholder="What needs to be done?"i]
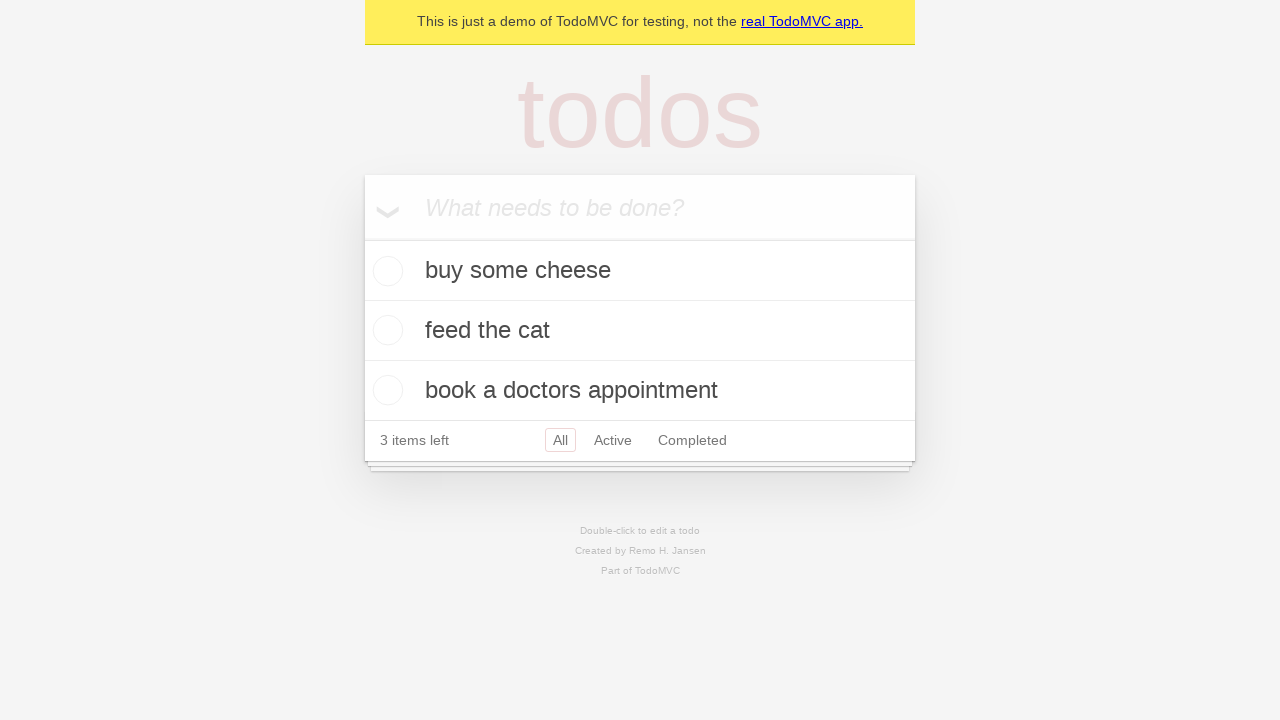

Waited for all 3 todo items to be created
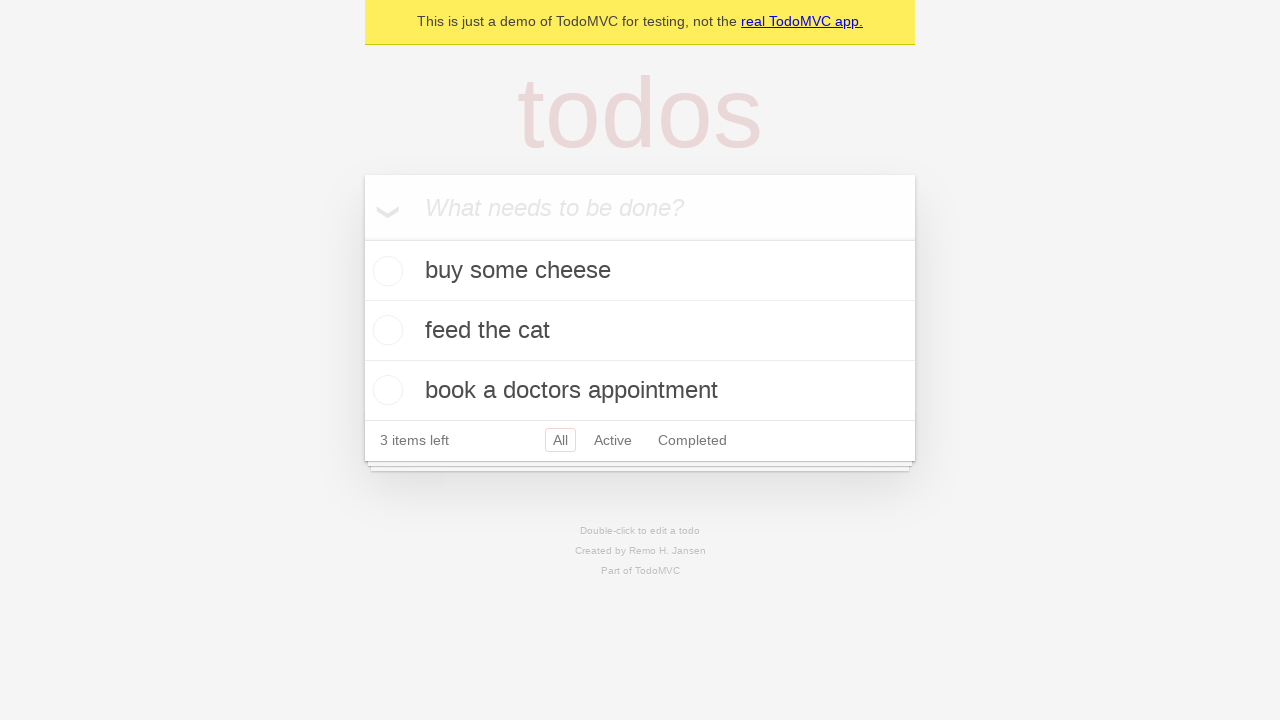

Checked the second todo item as complete at (385, 330) on internal:testid=[data-testid="todo-item"s] >> nth=1 >> internal:role=checkbox
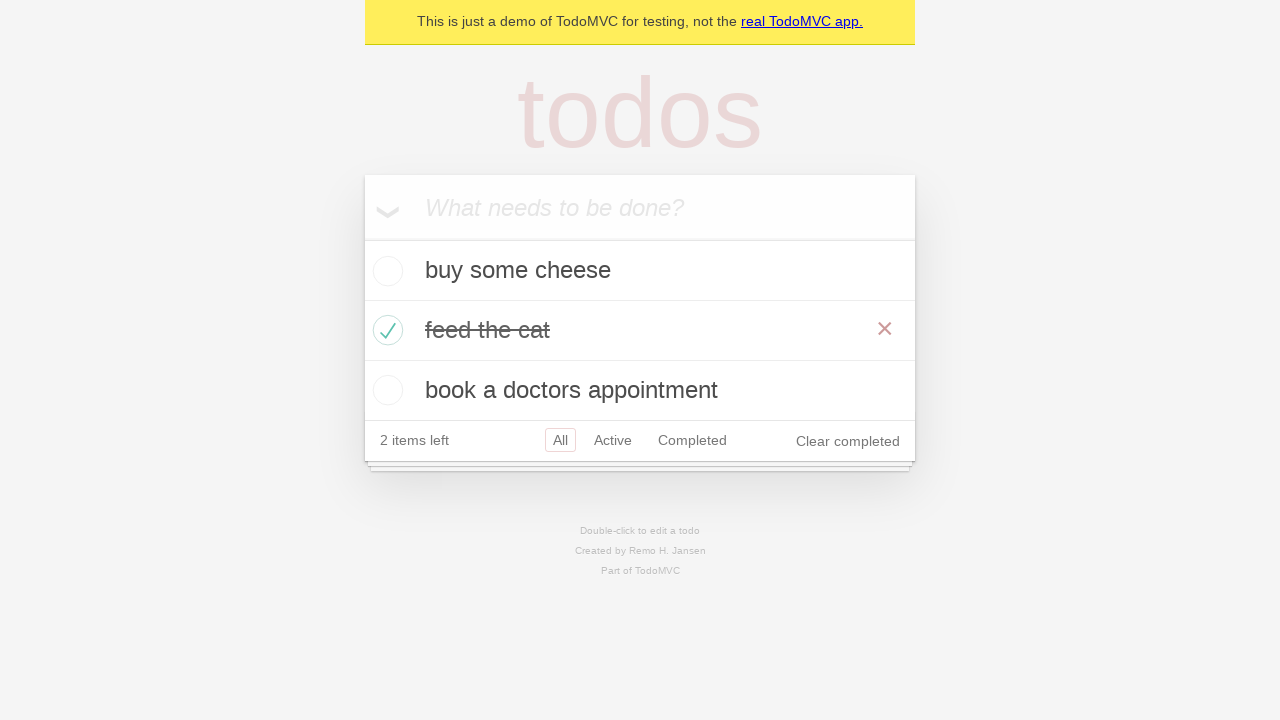

Clicked the 'All' filter link at (560, 440) on internal:role=link[name="All"i]
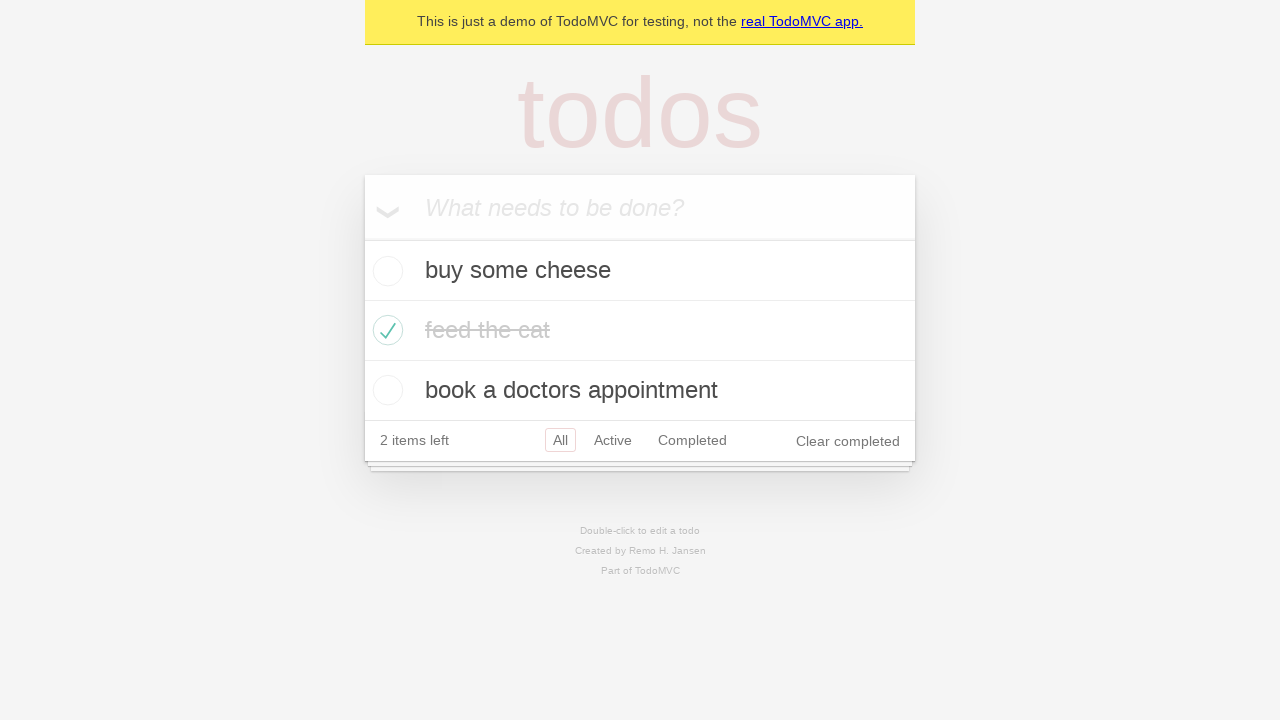

Clicked the 'Active' filter link at (613, 440) on internal:role=link[name="Active"i]
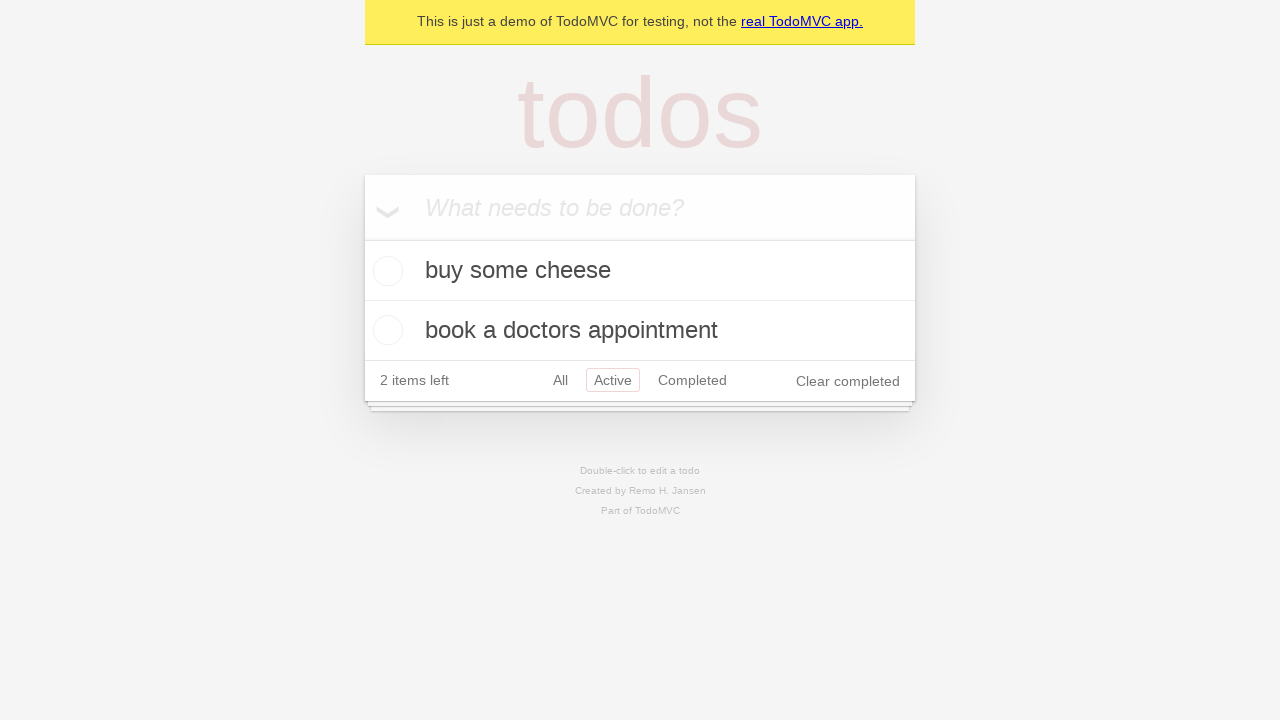

Clicked the 'Completed' filter link at (692, 380) on internal:role=link[name="Completed"i]
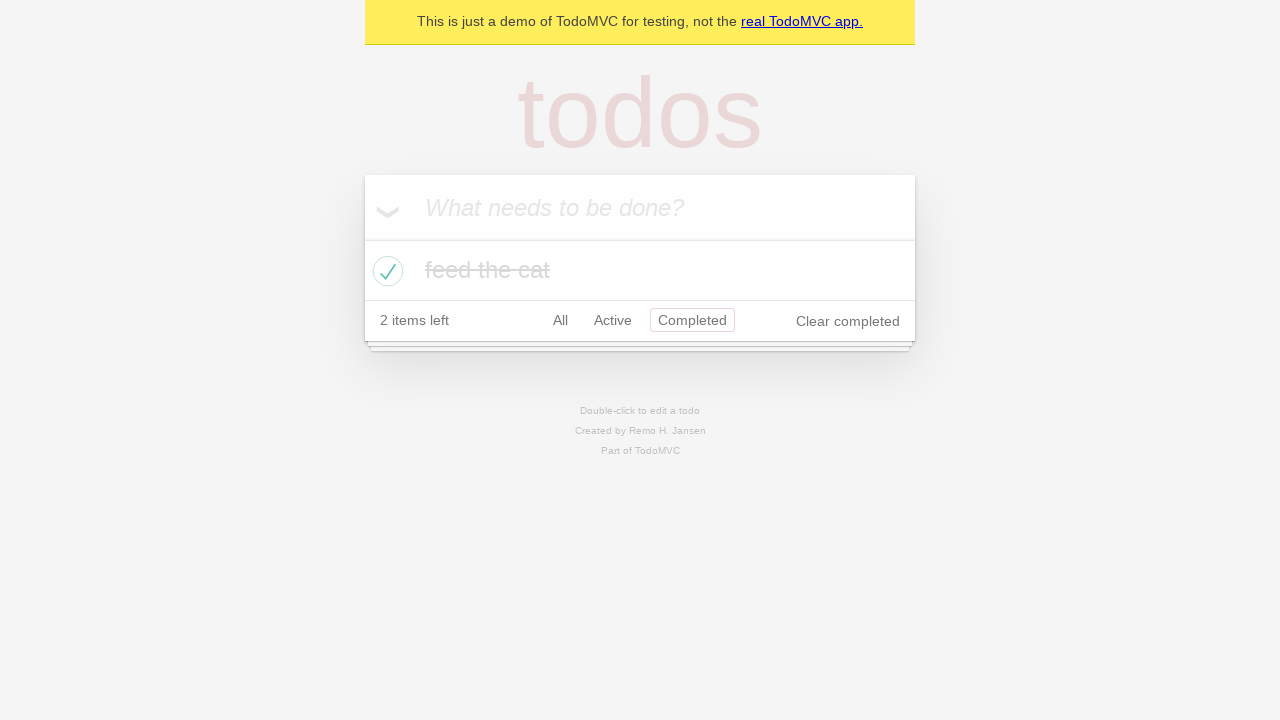

Clicked browser back button - returned to 'Active' filter
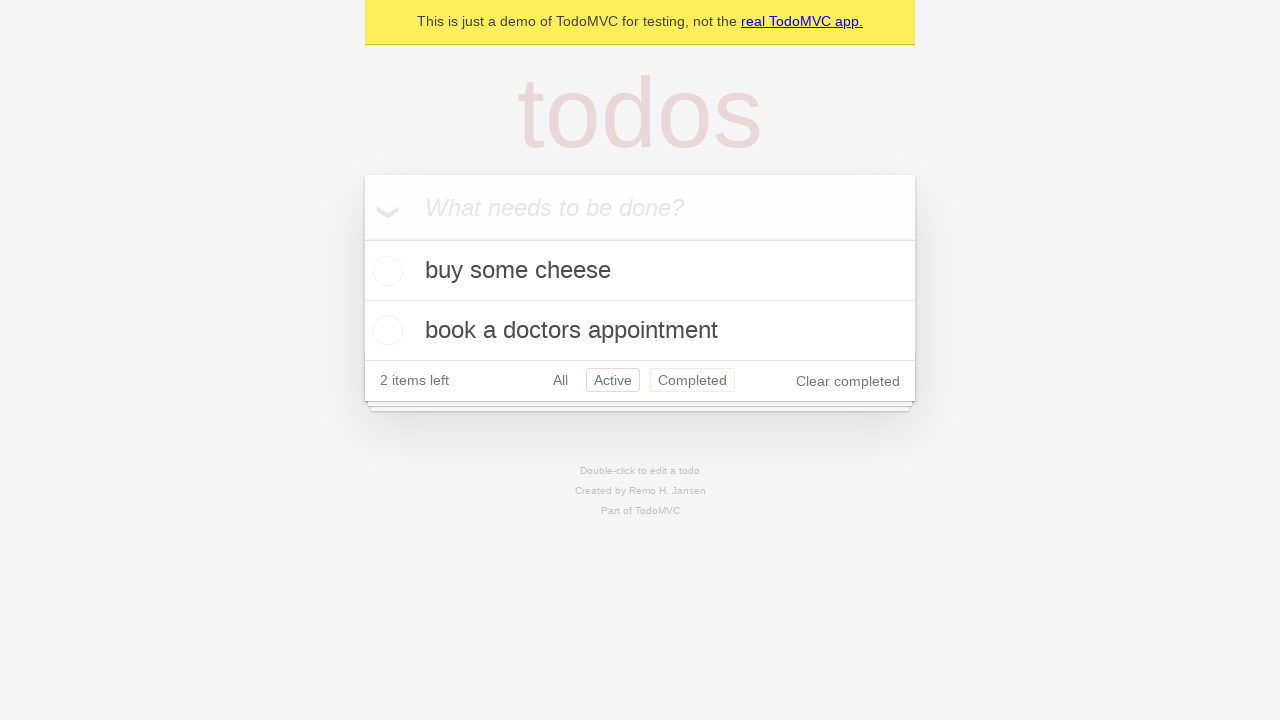

Clicked browser back button - returned to 'All' filter
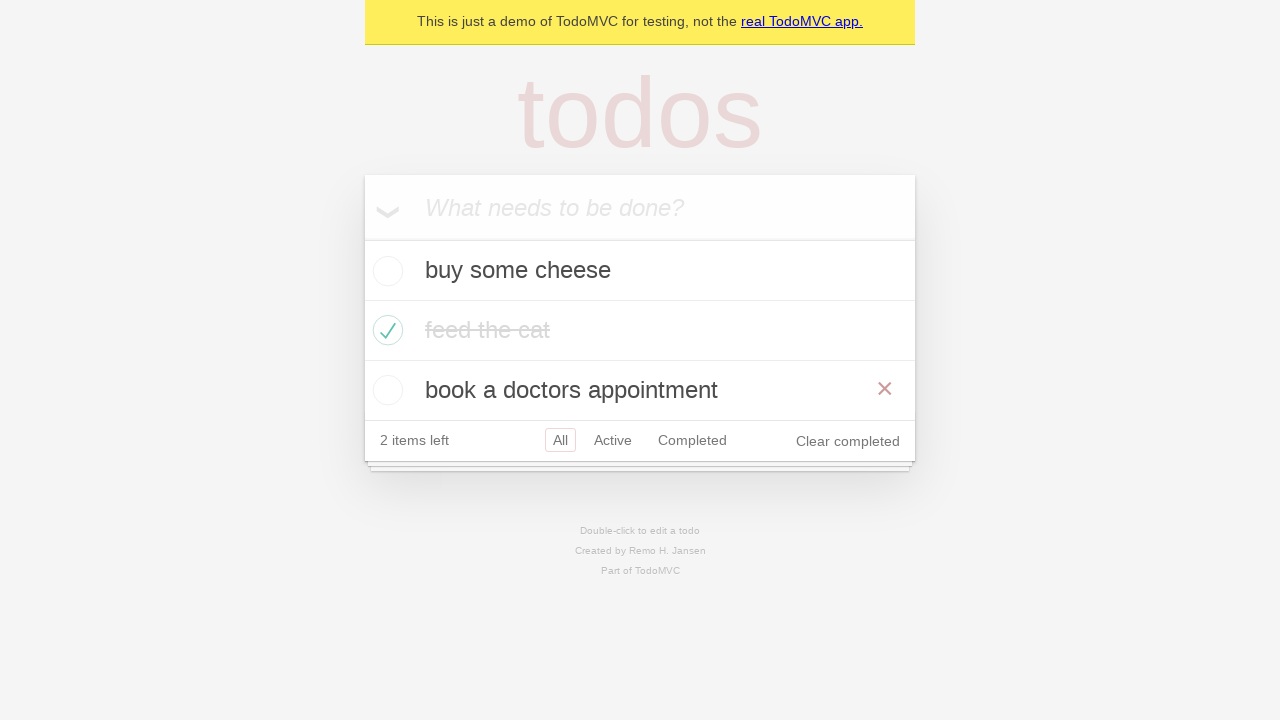

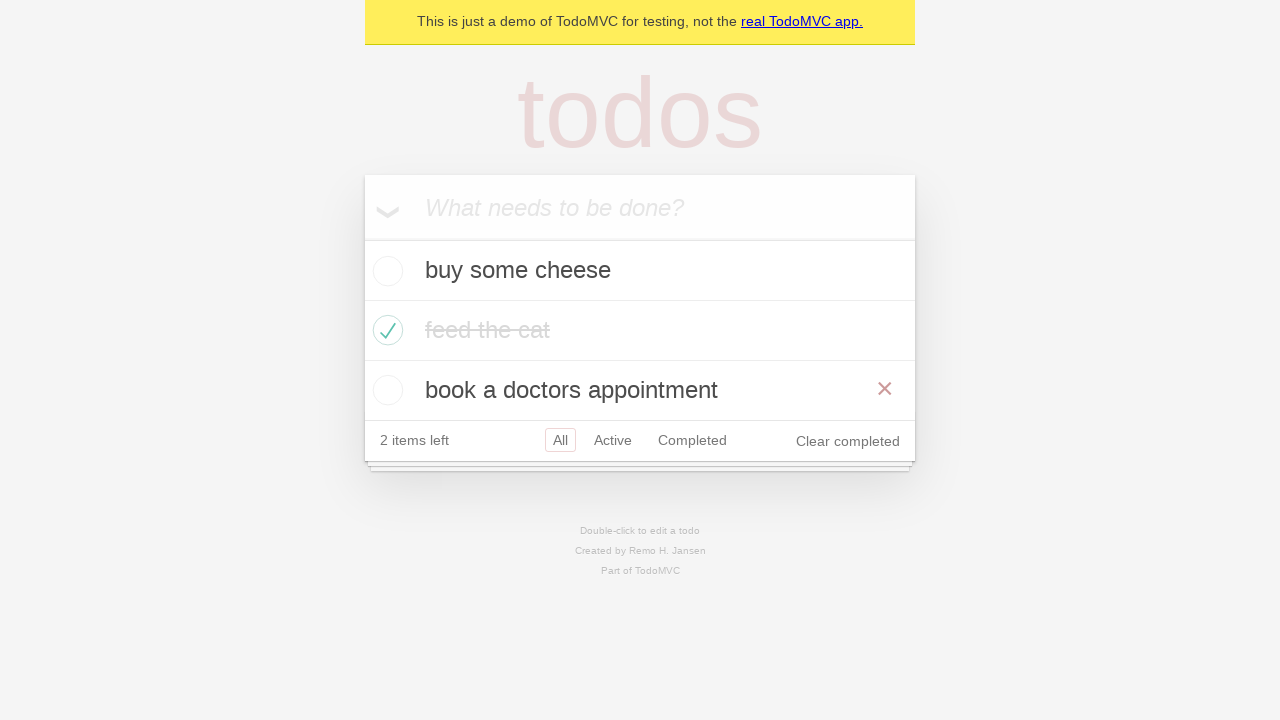